Tests navigation to the JavaScript onload event error page by clicking on the corresponding link from the homepage, then directly navigating to the error page URL.

Starting URL: https://the-internet.herokuapp.com/

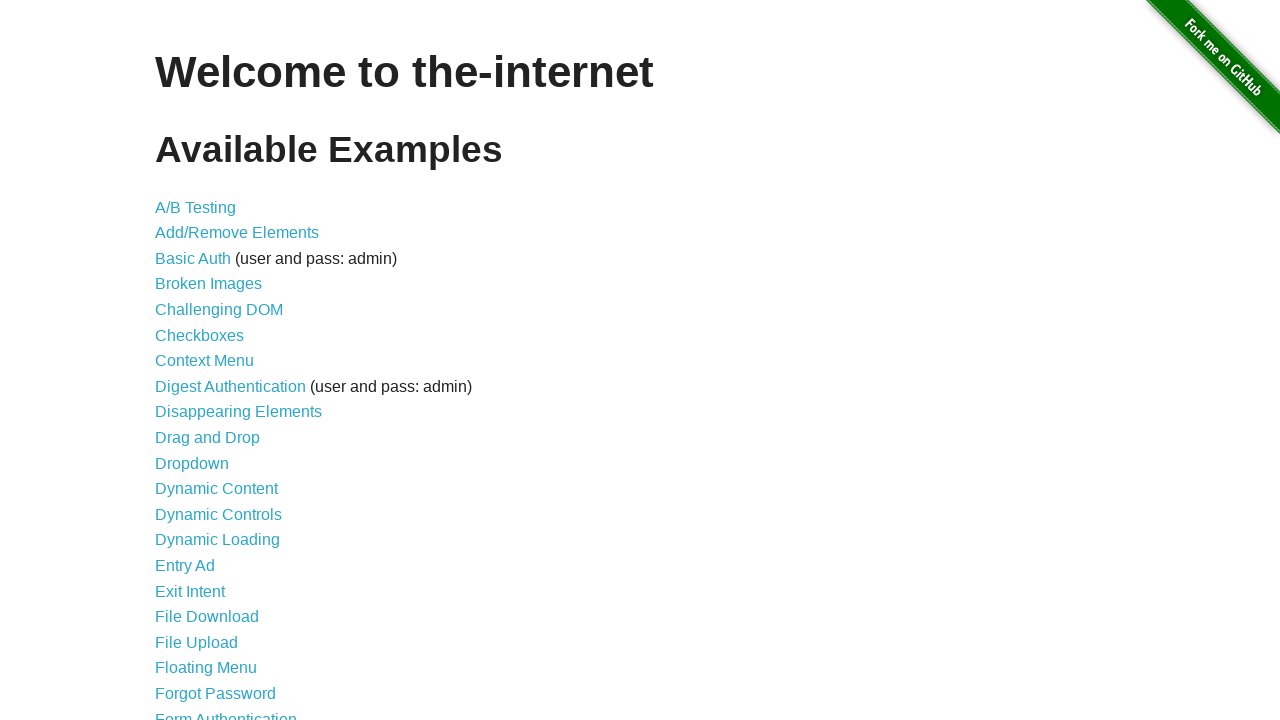

Clicked on 'JavaScript onload event error' link from homepage at (259, 360) on text=JavaScript onload event error
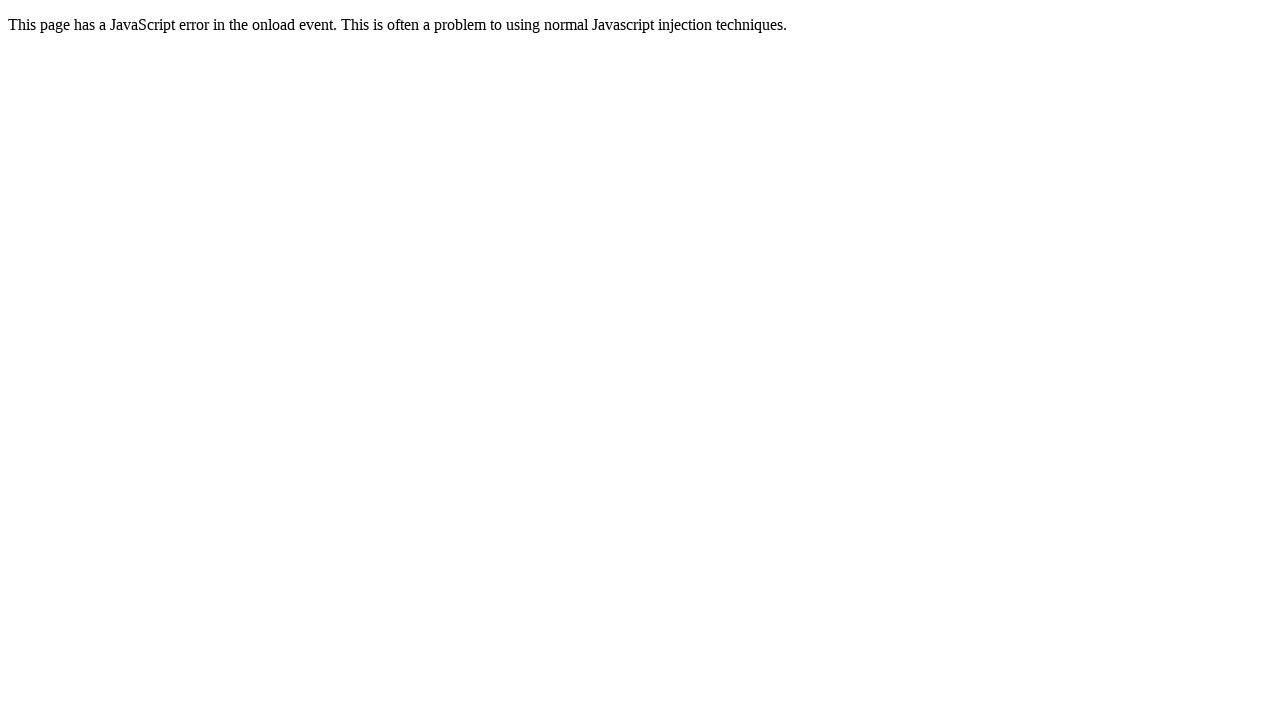

Navigated directly to JavaScript error page URL
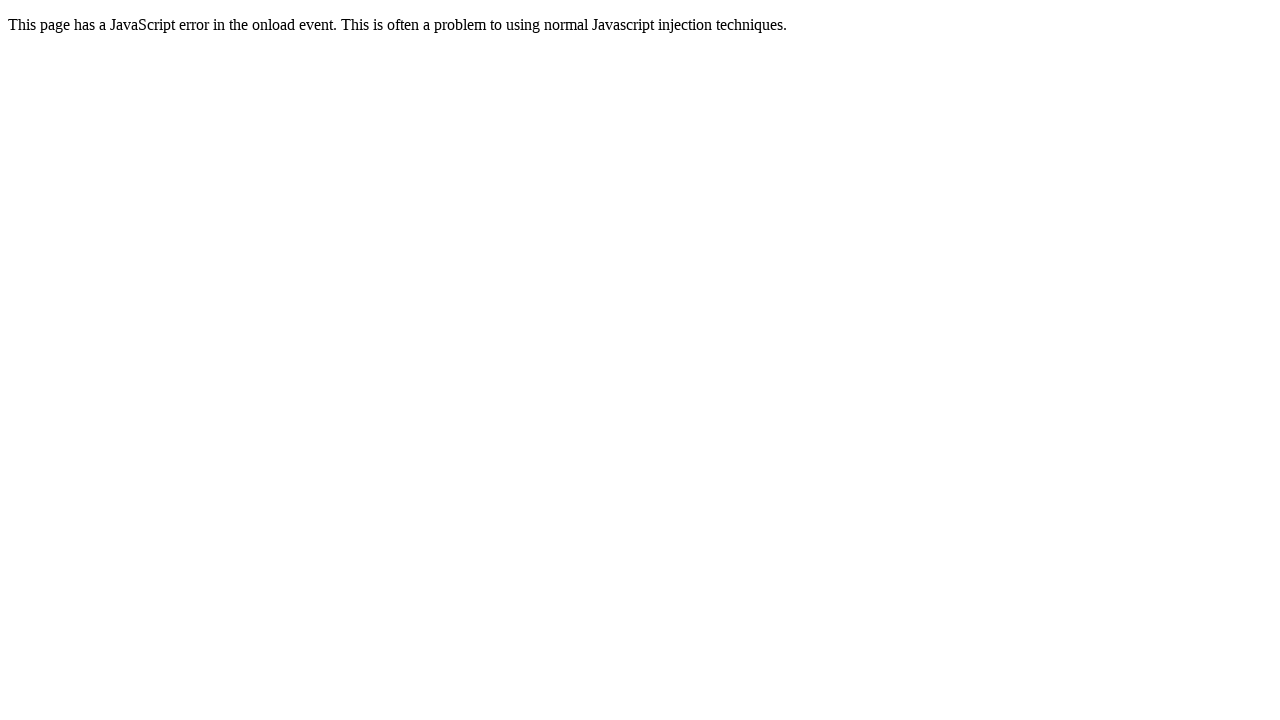

Waited for page DOM to be fully loaded
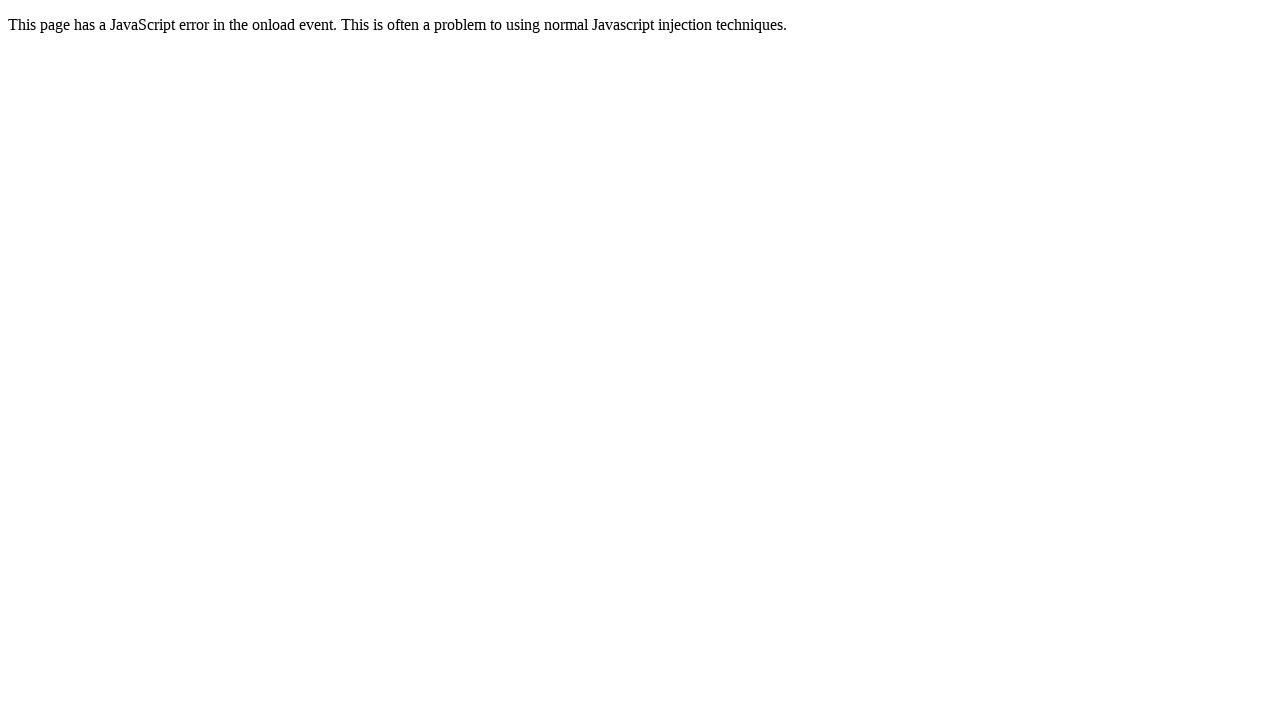

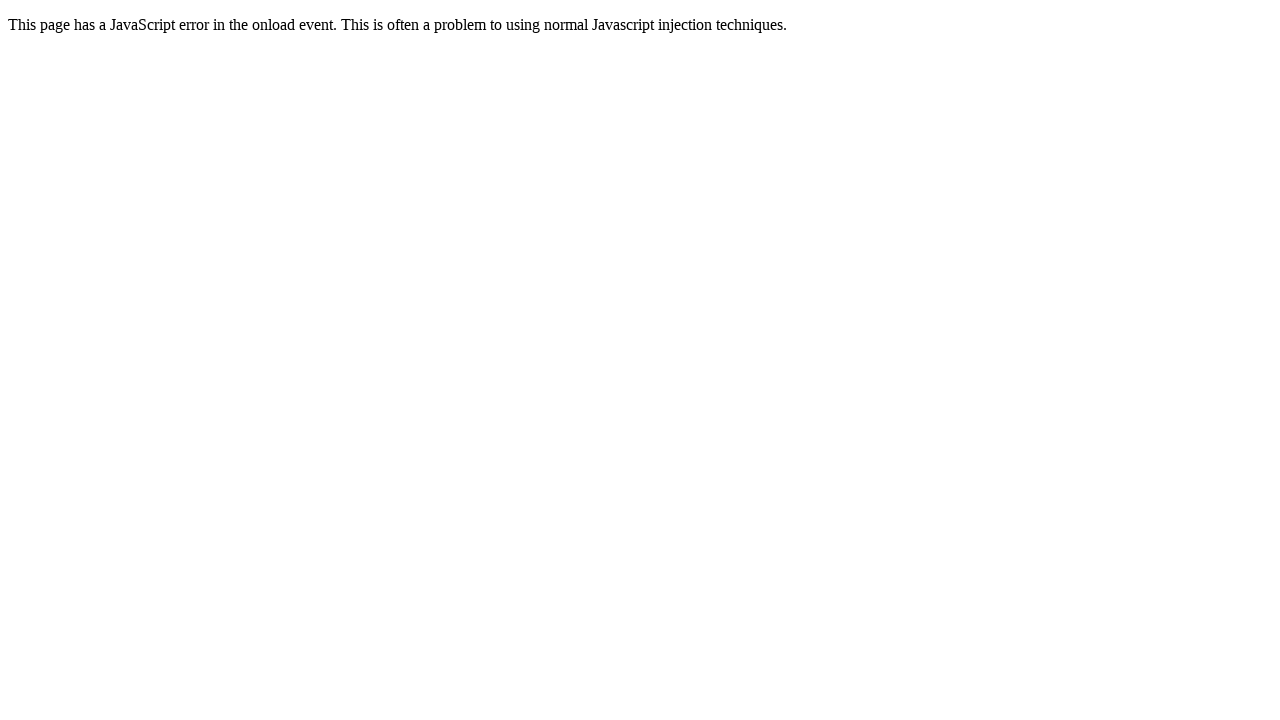